Tests radio button selection functionality by clicking three different radio buttons using different selector strategies (ID, CSS selector, and XPath)

Starting URL: https://formy-project.herokuapp.com/radiobutton

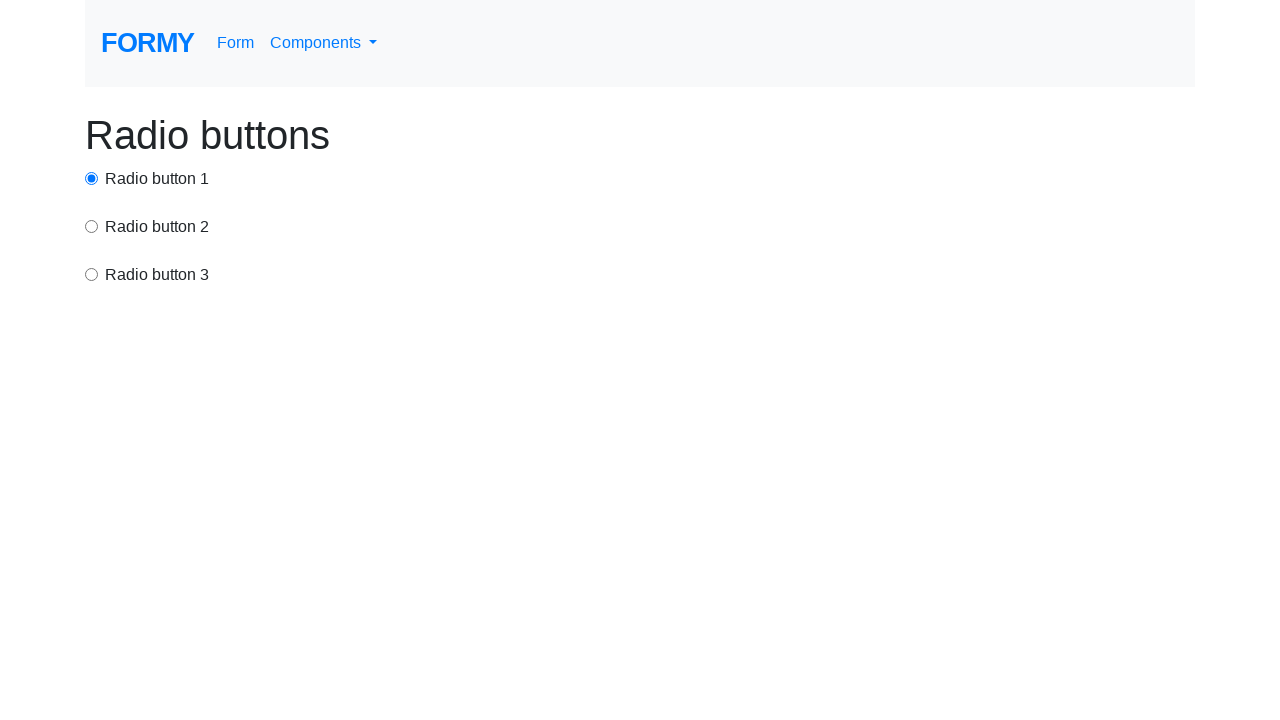

Clicked first radio button using ID selector at (92, 178) on #radio-button-1
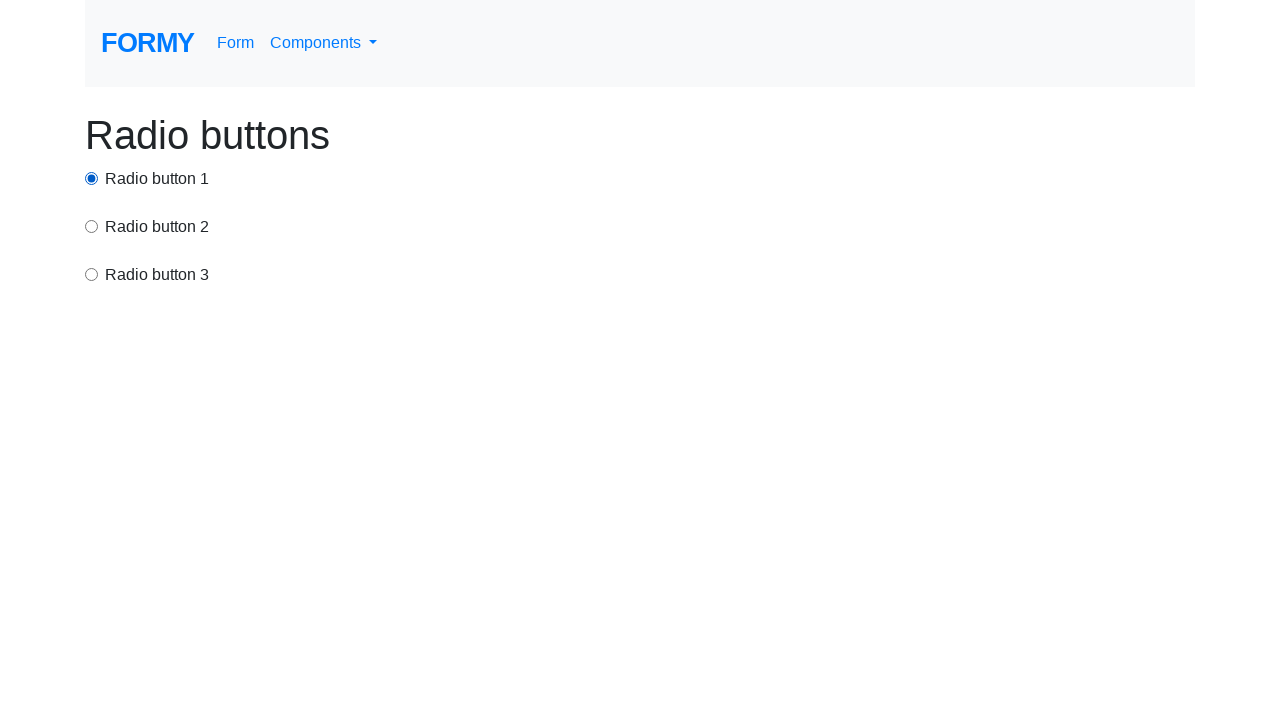

Clicked second radio button using CSS selector at (92, 226) on input[value='option2']
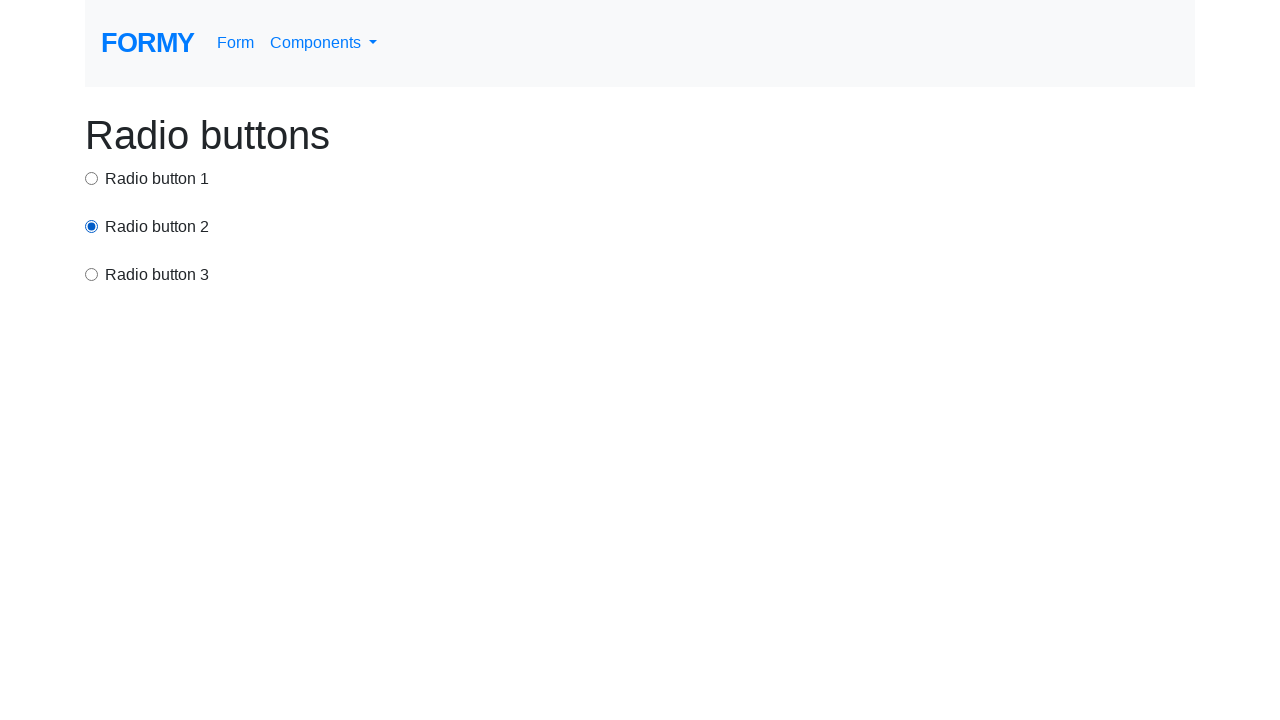

Clicked third radio button using XPath selector at (92, 274) on xpath=/html/body/div/div[3]/input
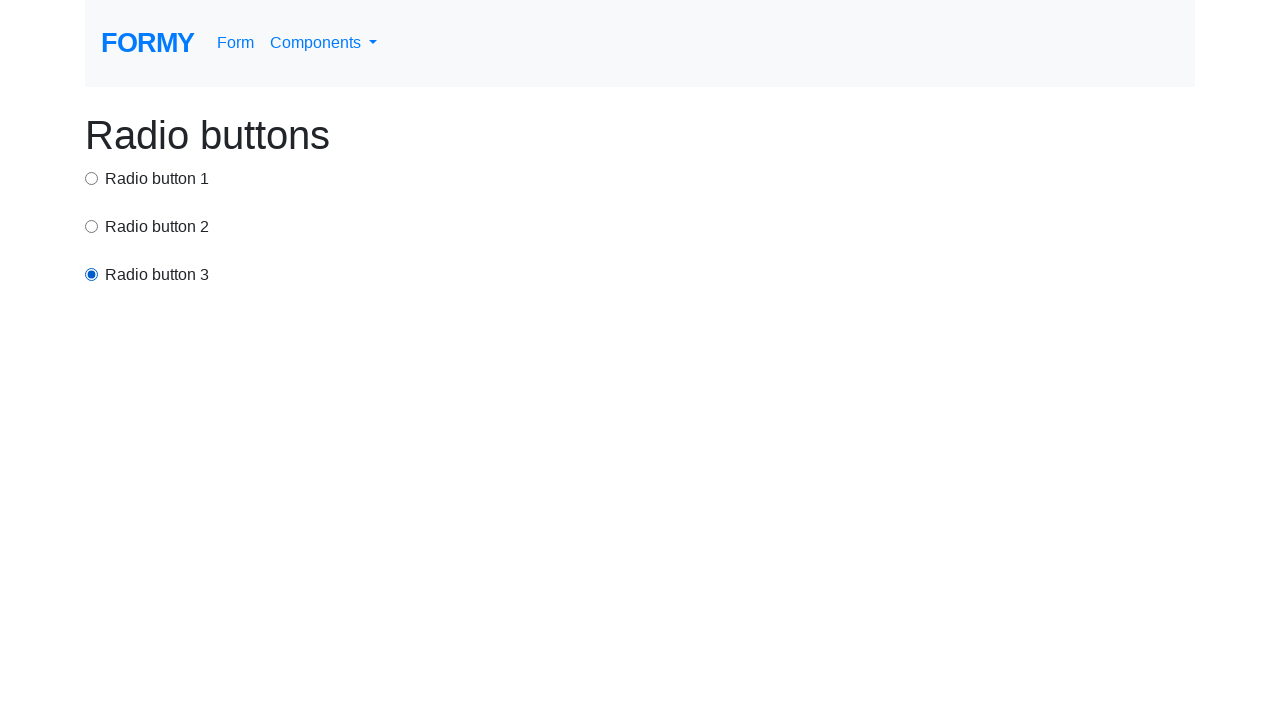

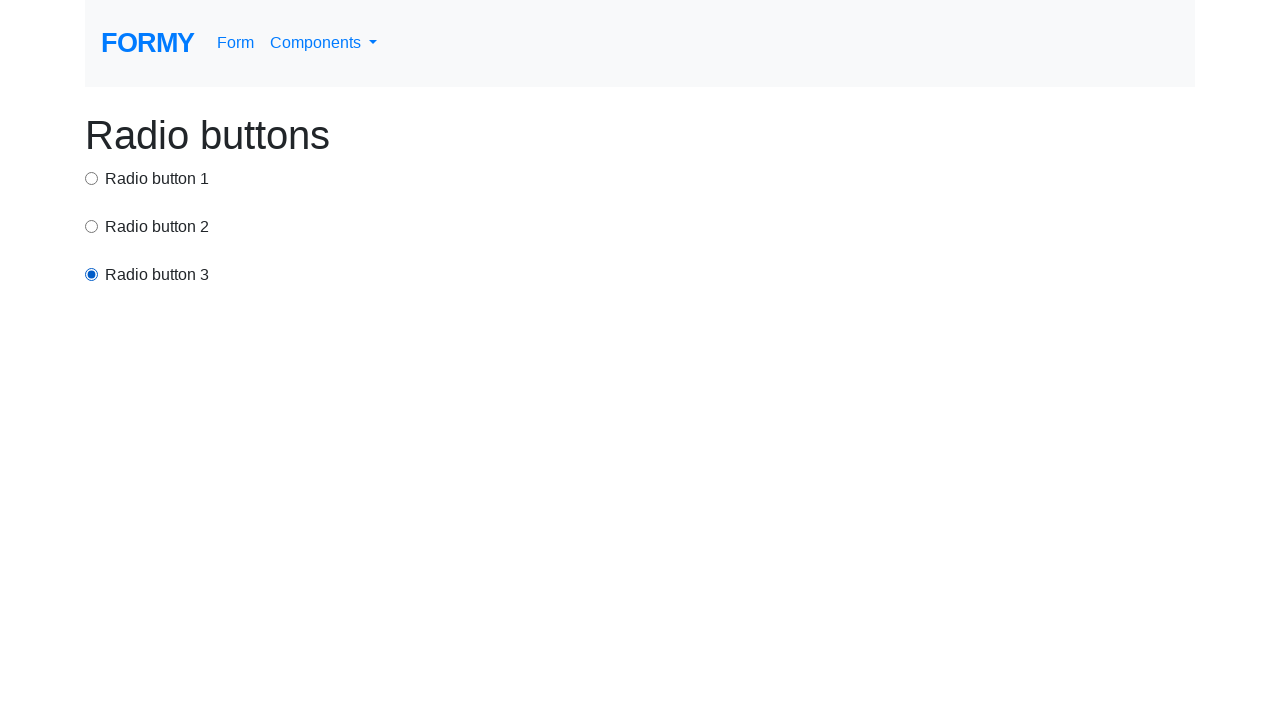